Tests clicking the Radio Button menu item and selecting the Yes radio button, then verifying the selection message

Starting URL: https://demoqa.com/elements

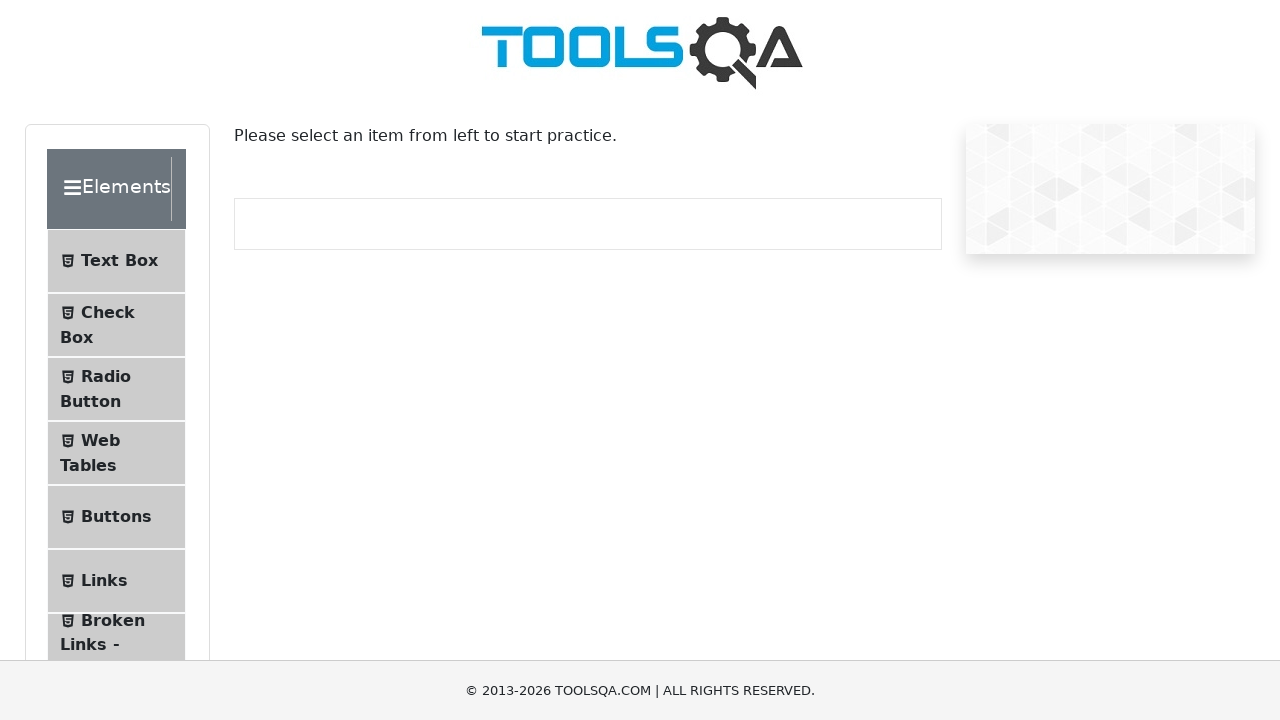

Clicked on Radio Button menu item at (116, 389) on xpath=//span[text()='Radio Button']/..
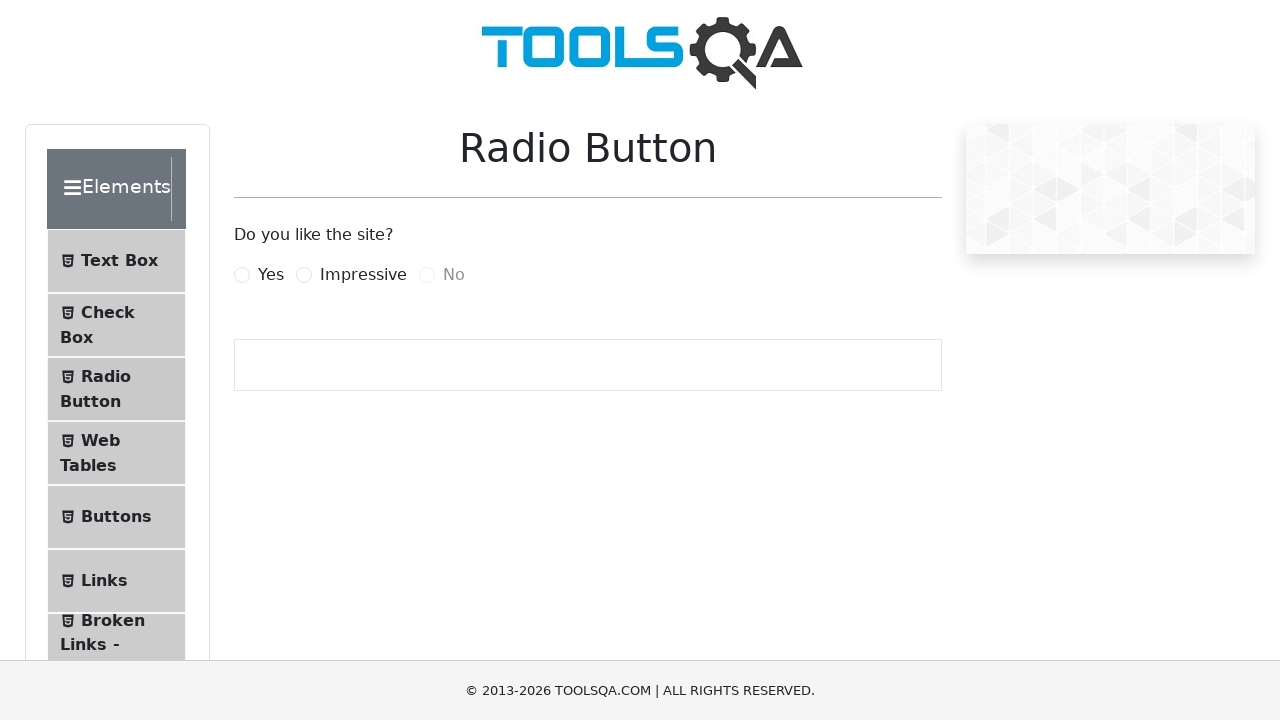

Clicked on Yes radio button at (271, 275) on xpath=//input[@id='yesRadio']/following-sibling::label
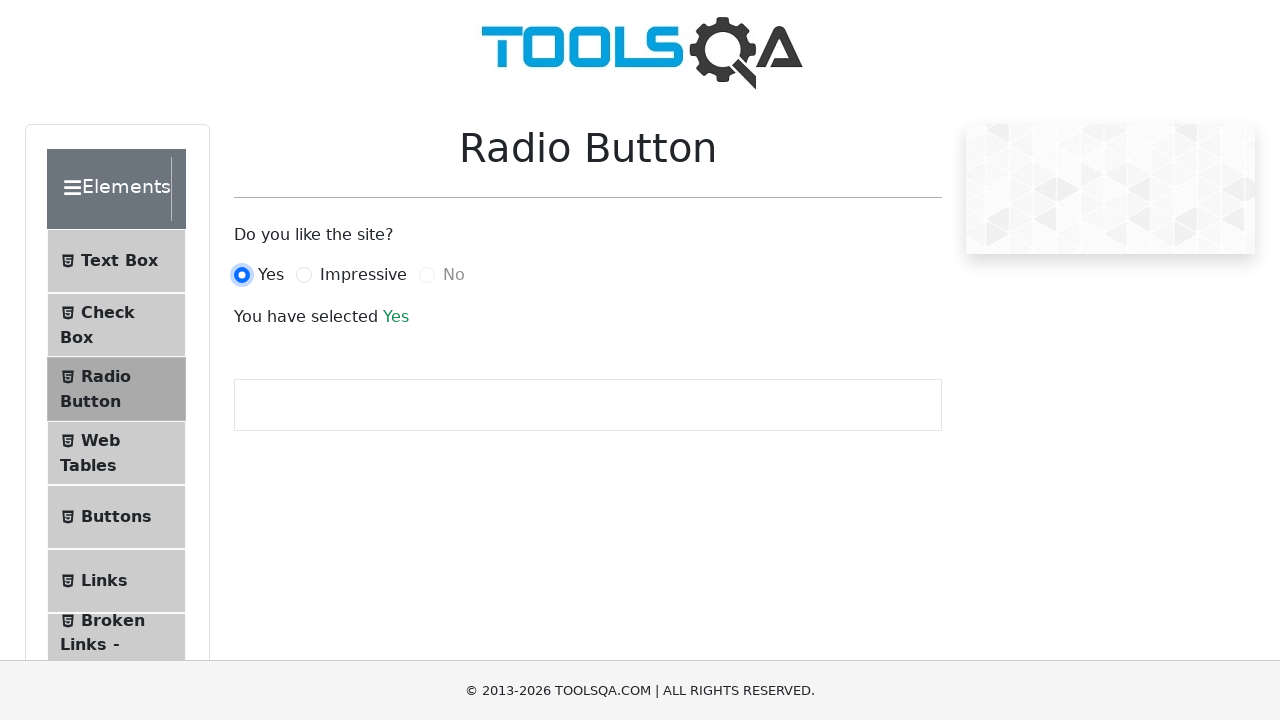

Located success message element
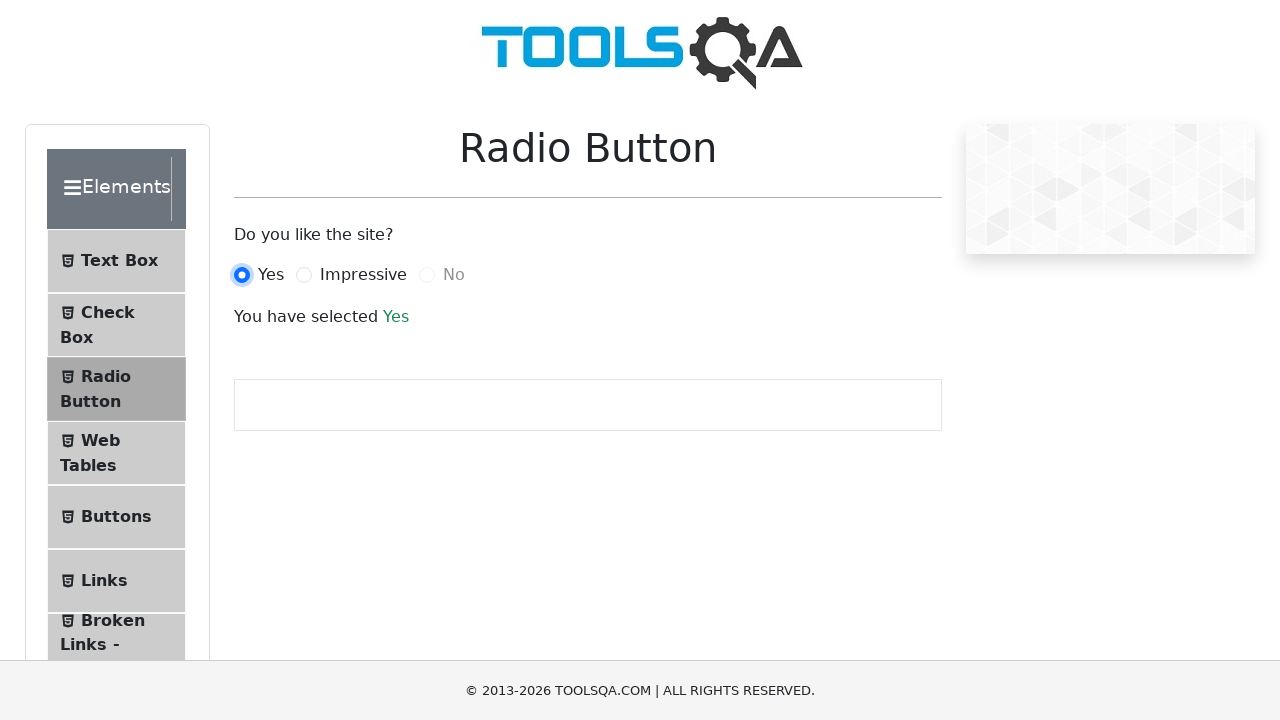

Verified that success message displays 'Yes'
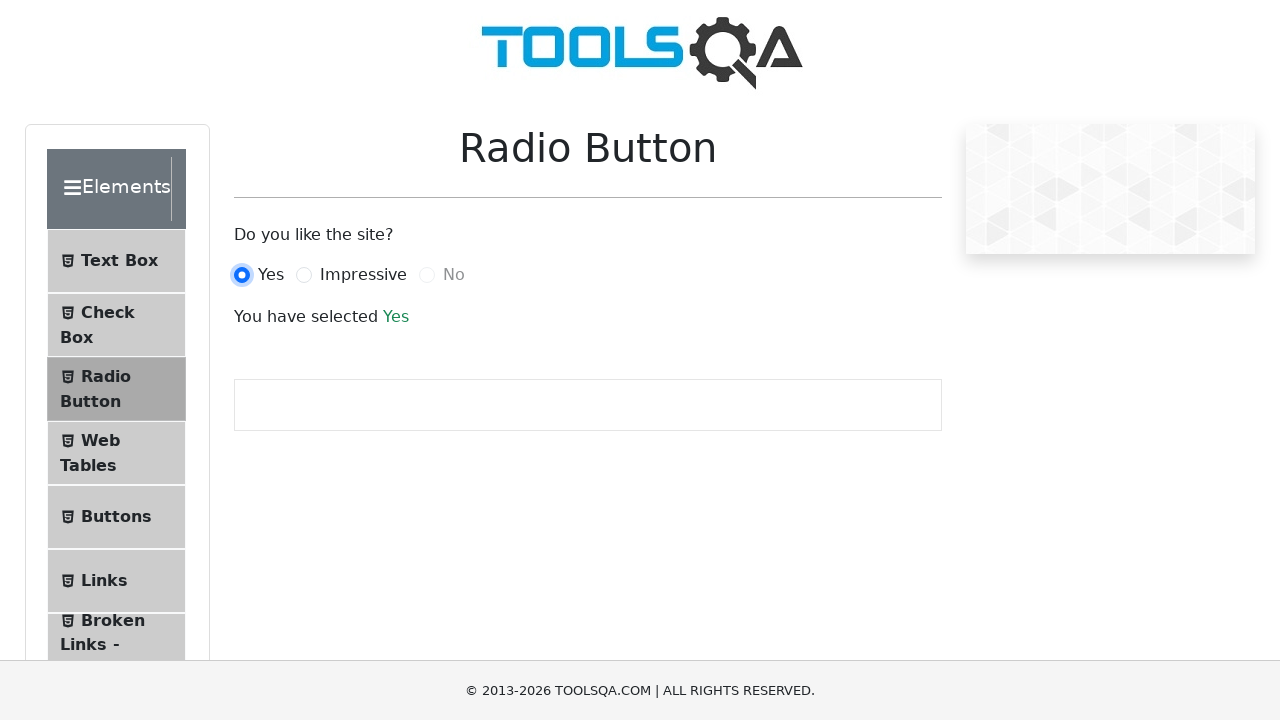

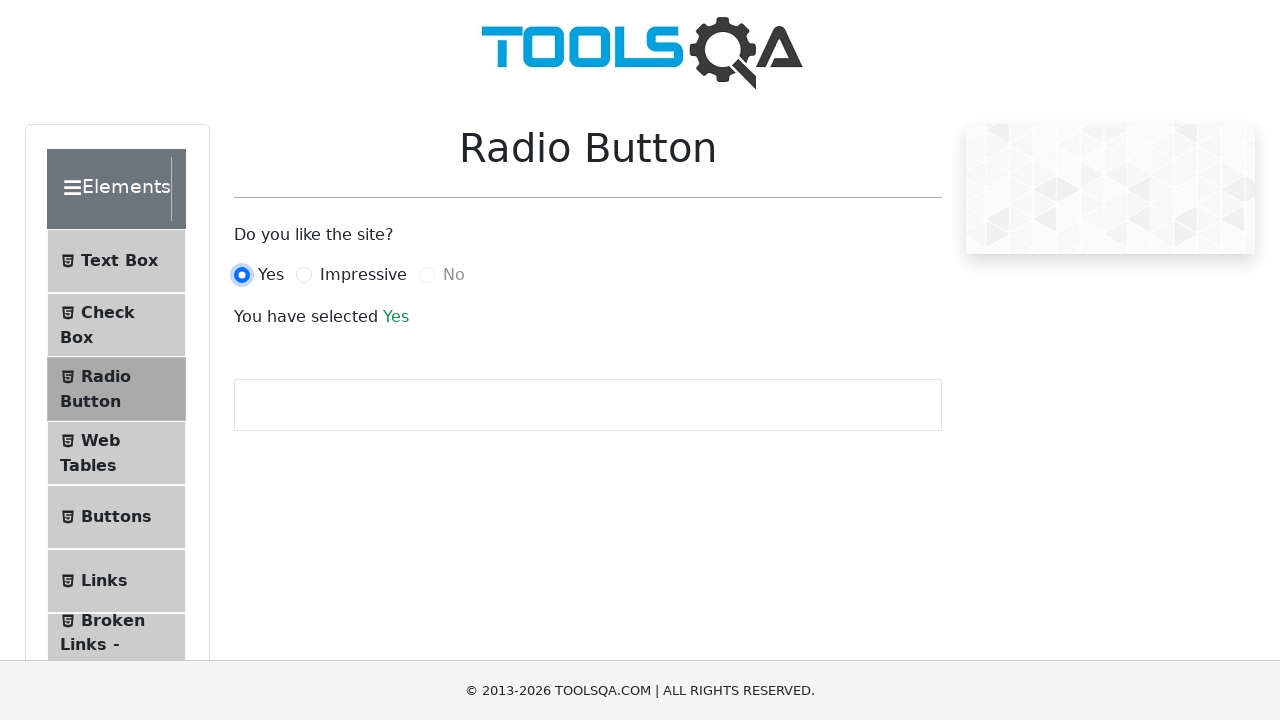